Tests enabling a disabled button by selecting an option from a dropdown

Starting URL: https://www.qa-practice.com/elements/button/disabled

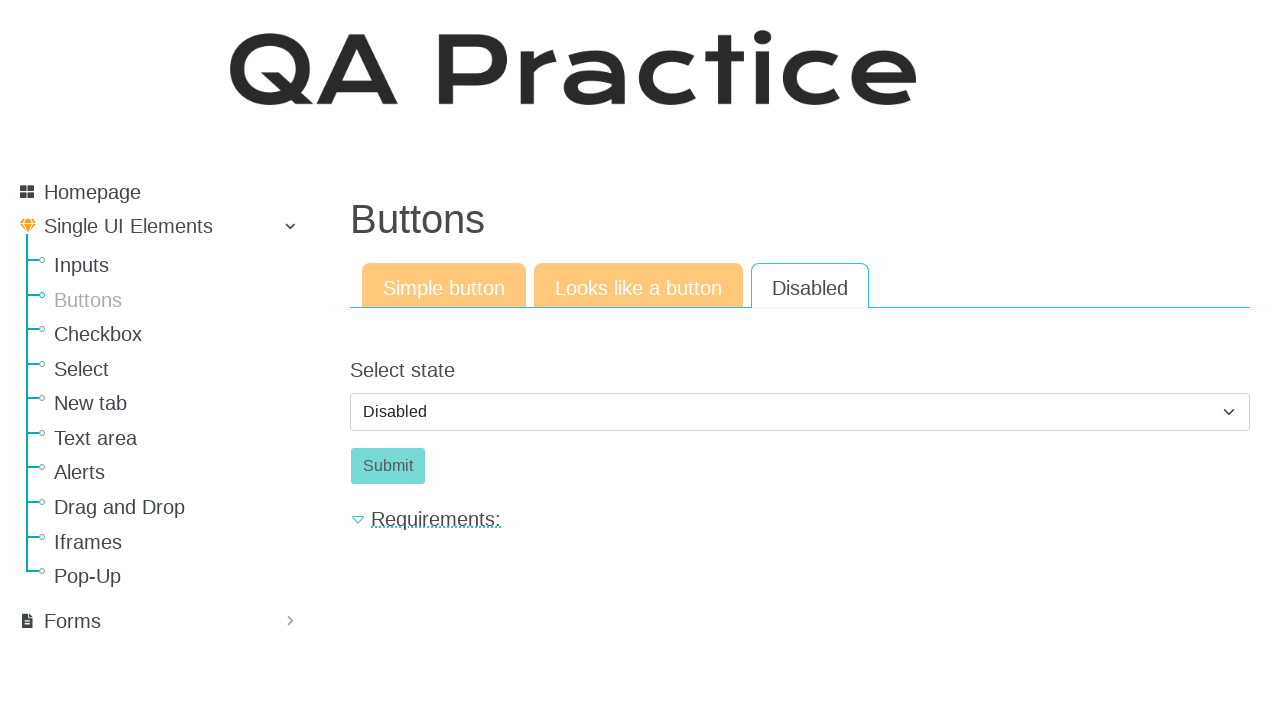

Navigated to disabled button test page
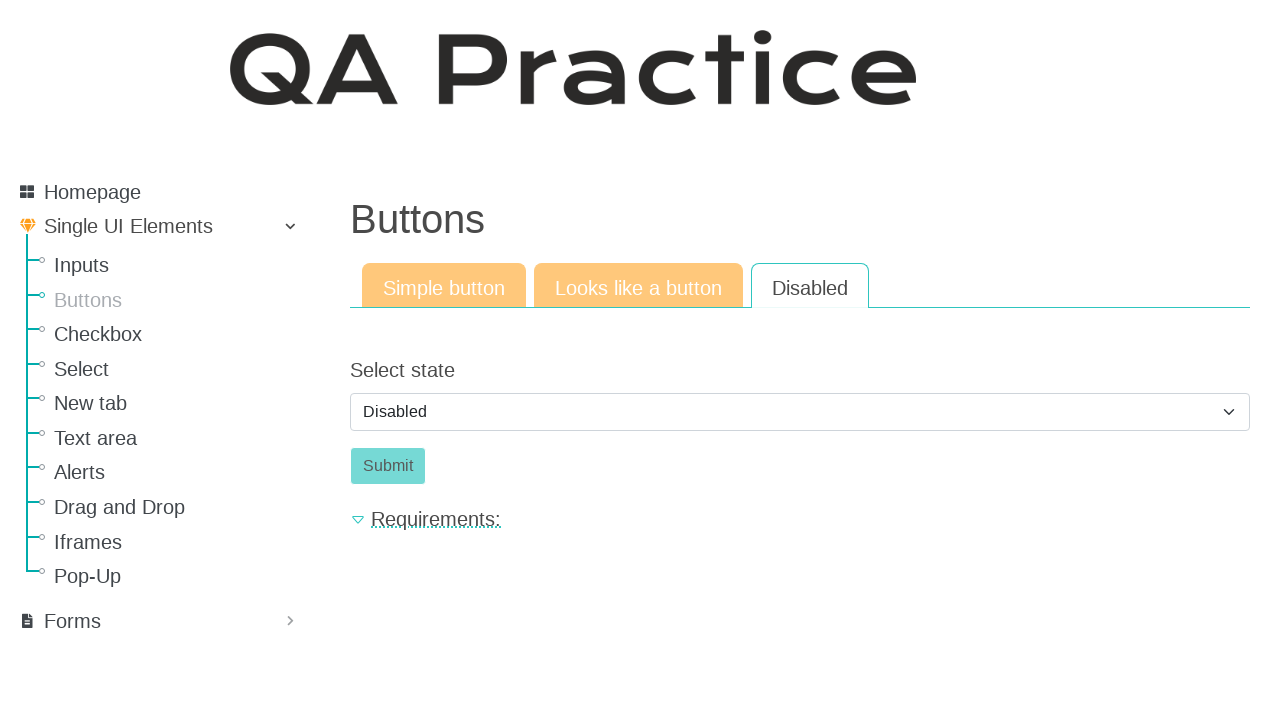

Selected 'enabled' option from dropdown on #id_select_state
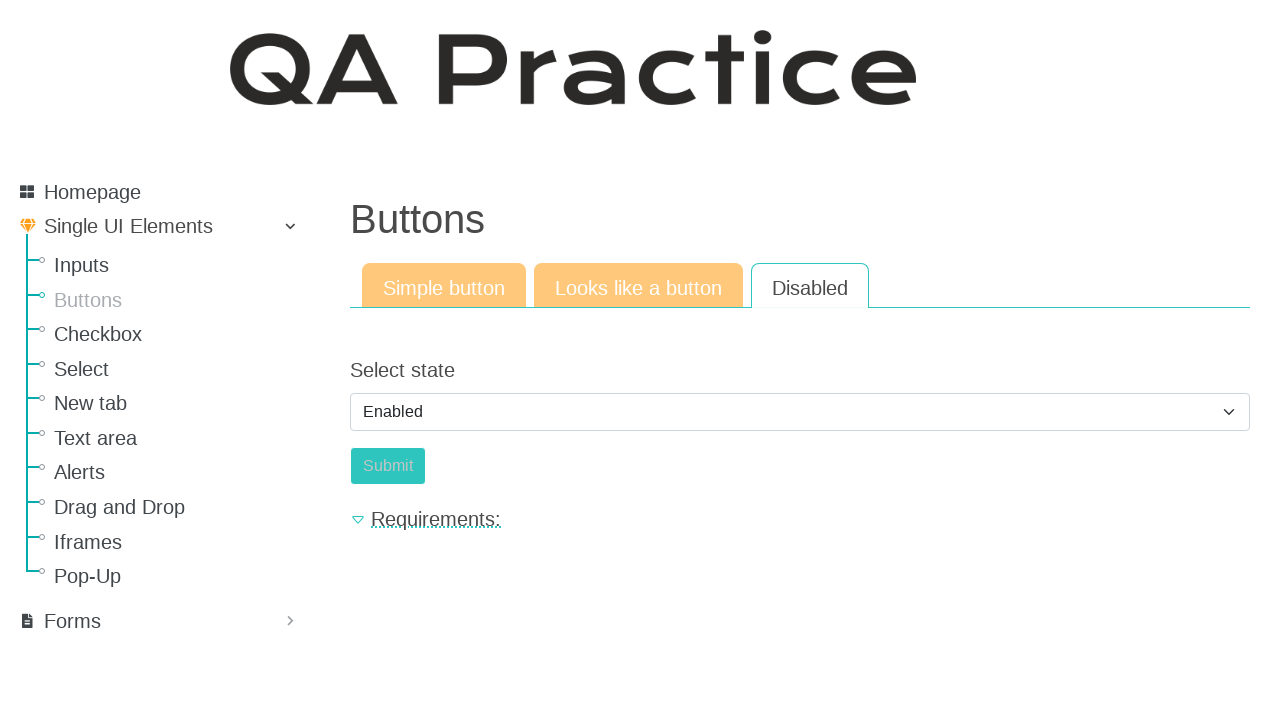

Verified button is now enabled (no longer disabled)
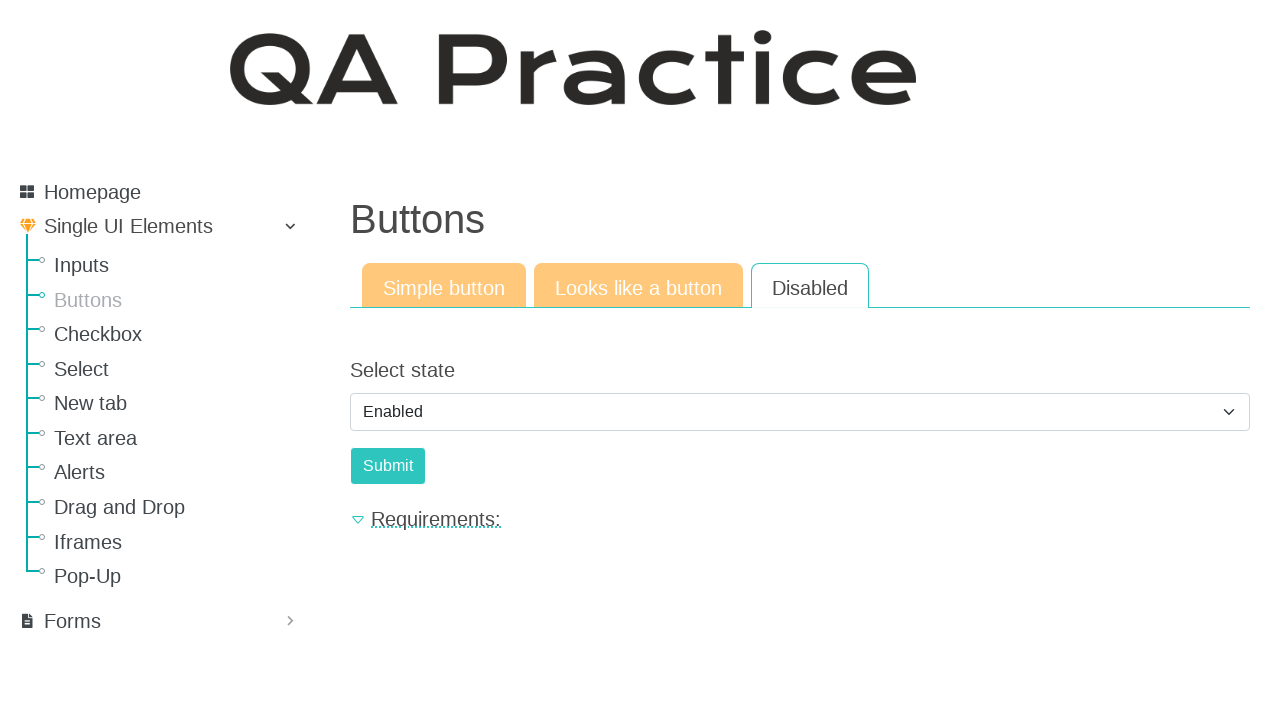

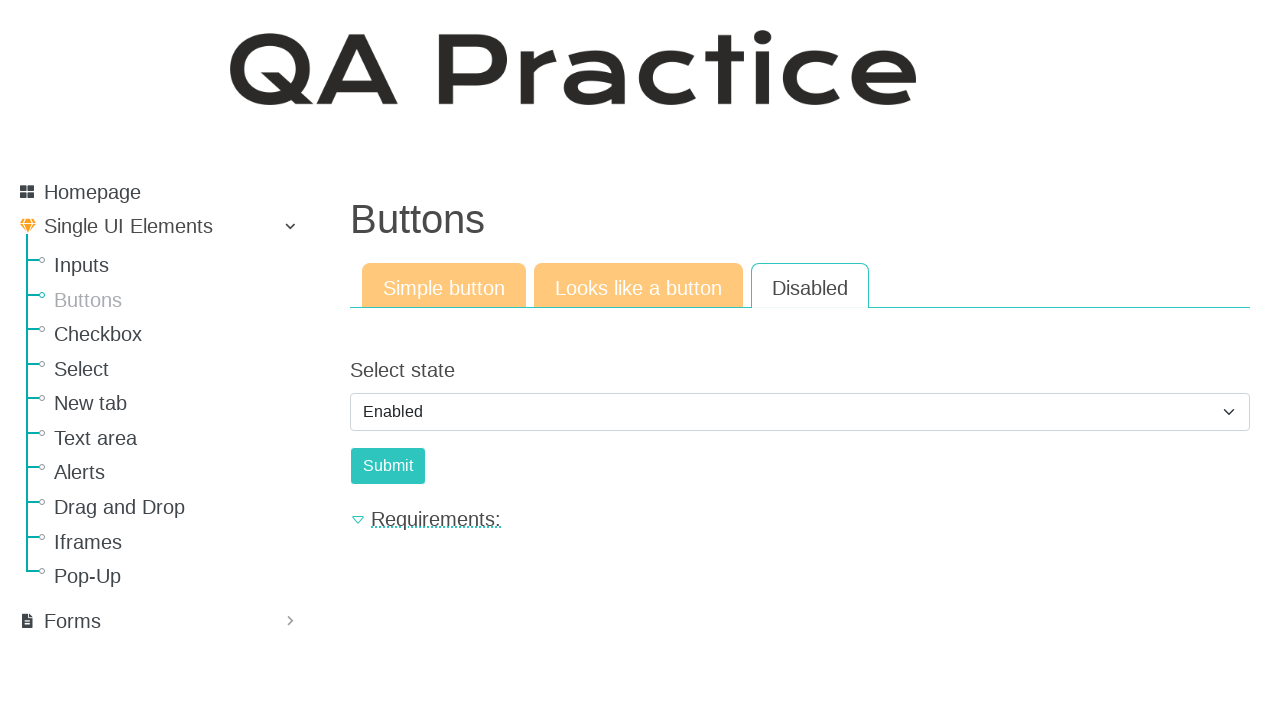